Tests the zip code field on the registration page by entering a randomly generated 5-digit number and clicking continue.

Starting URL: https://www.sharelane.com/cgi-bin/register.py

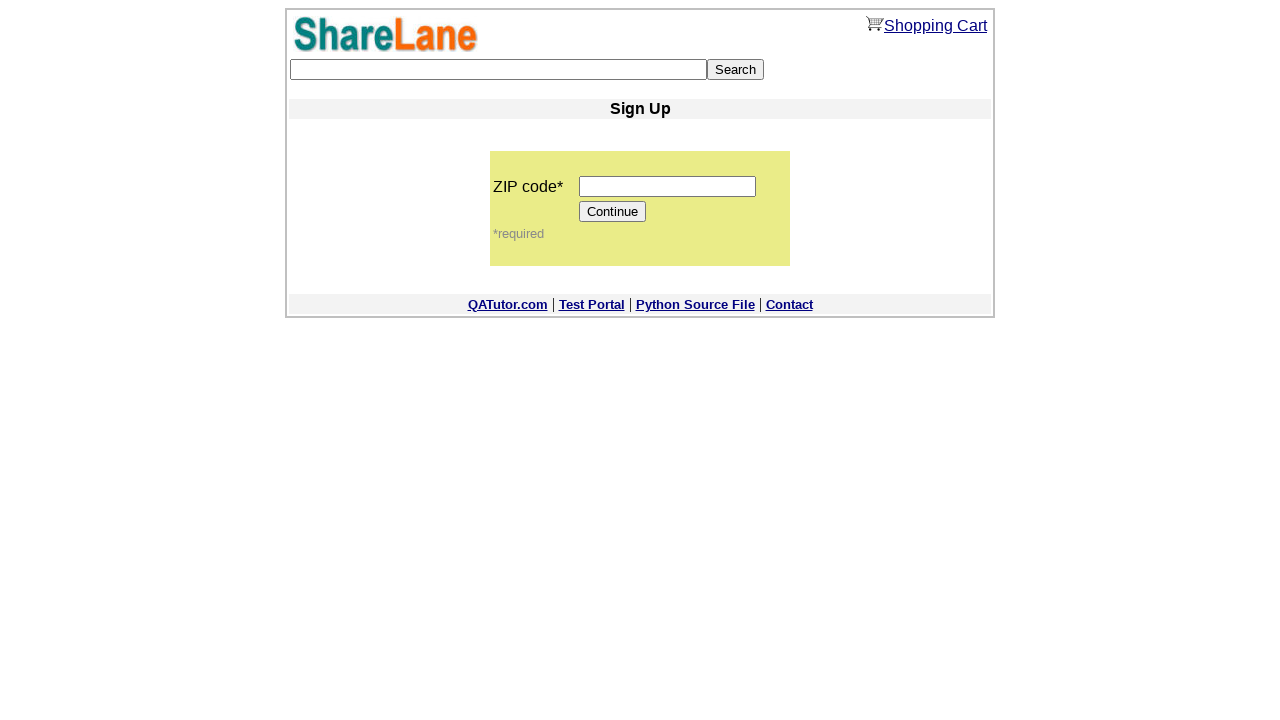

Filled zip code field with '54782' on input[name='zip_code']
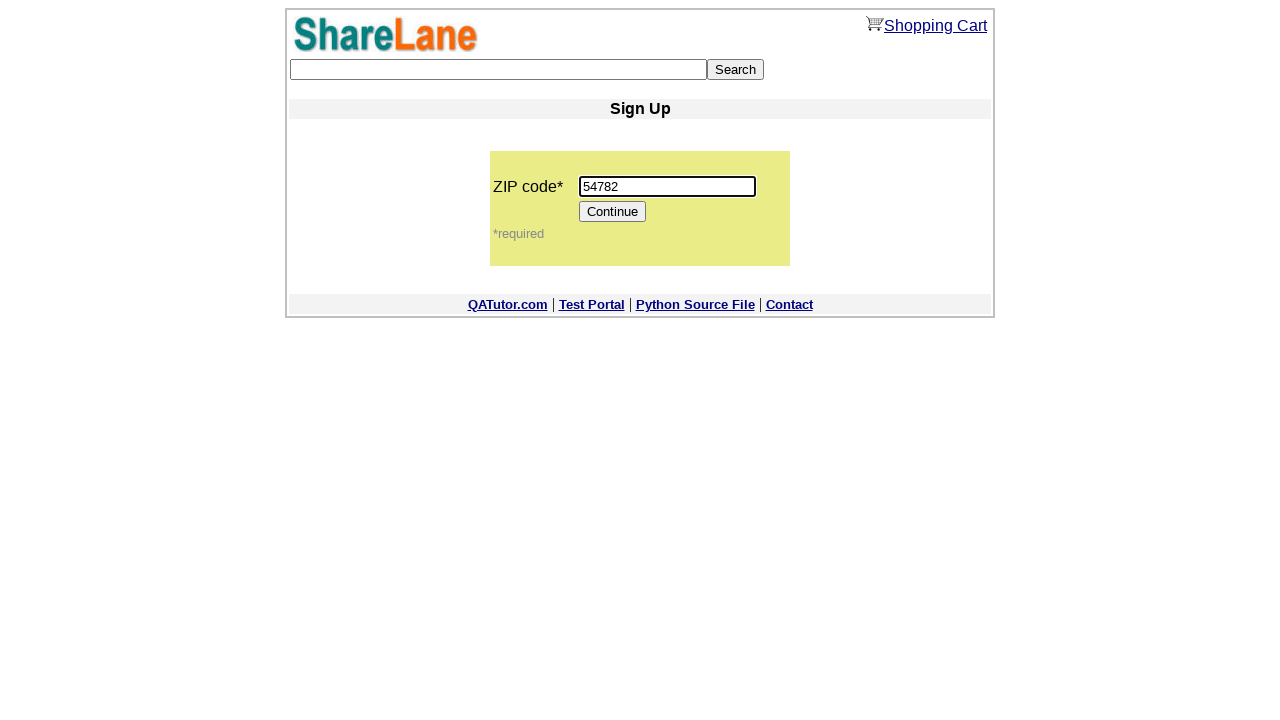

Clicked Continue button at (613, 212) on xpath=//*[@value='Continue']
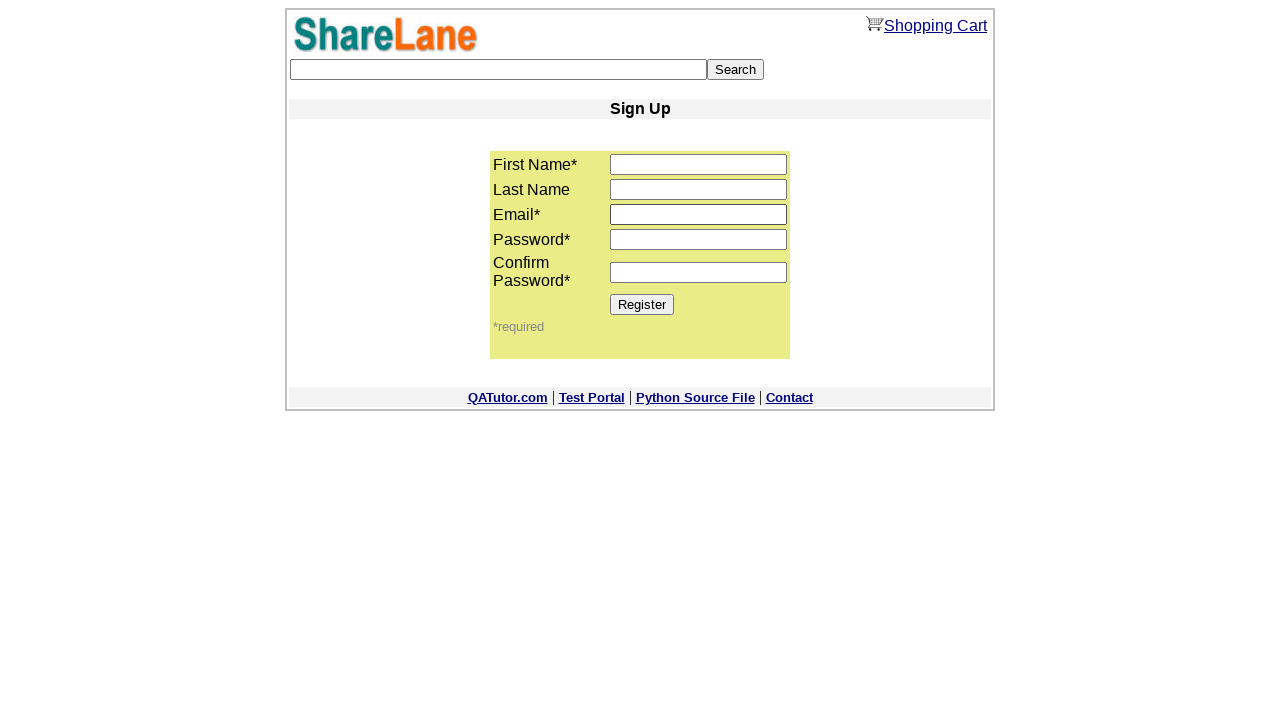

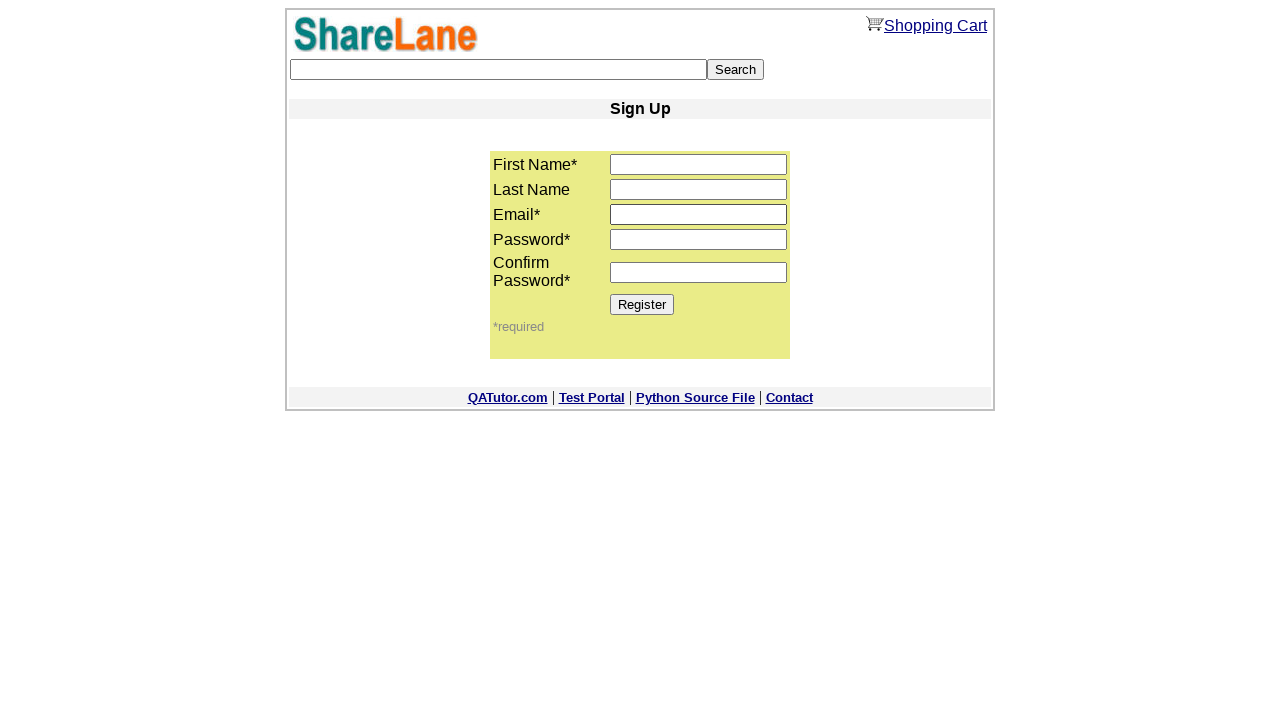